Tests selection functionality by clicking a radio button and checkbox, verifying their selected state, then toggling the checkbox off.

Starting URL: https://automationfc.github.io/basic-form/index.html

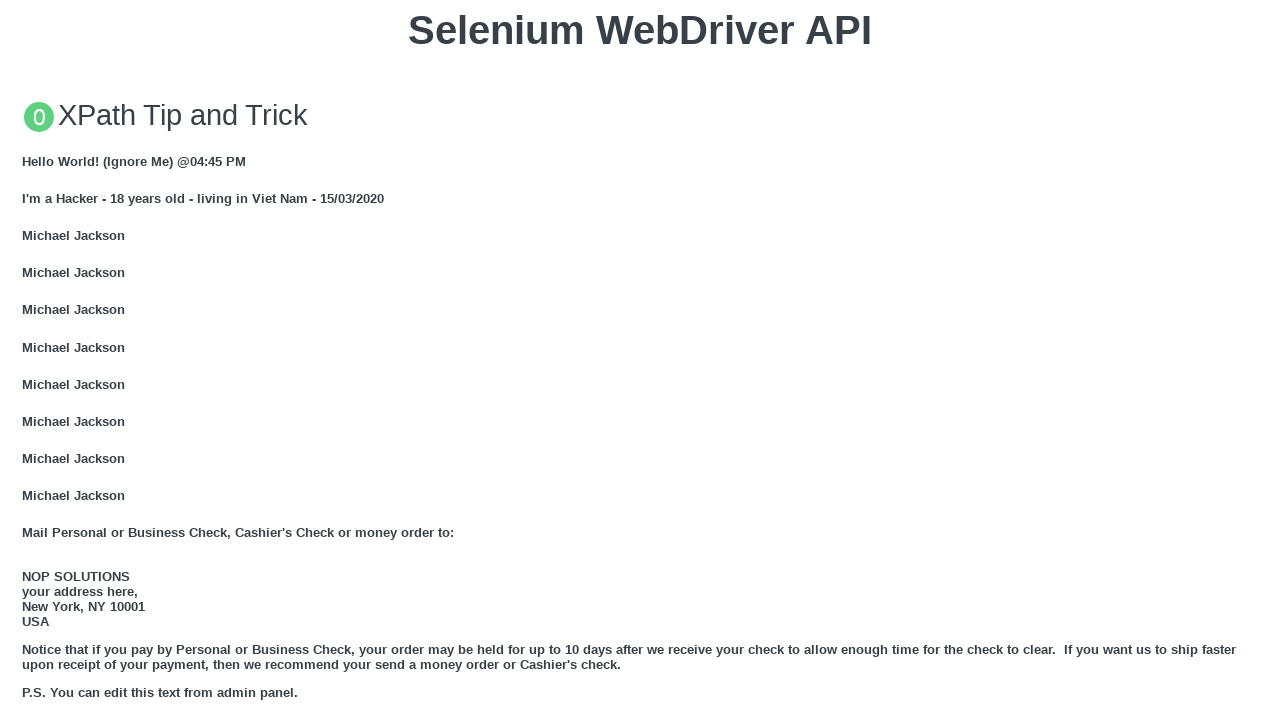

Clicked 'Under 18' radio button at (28, 360) on #under_18
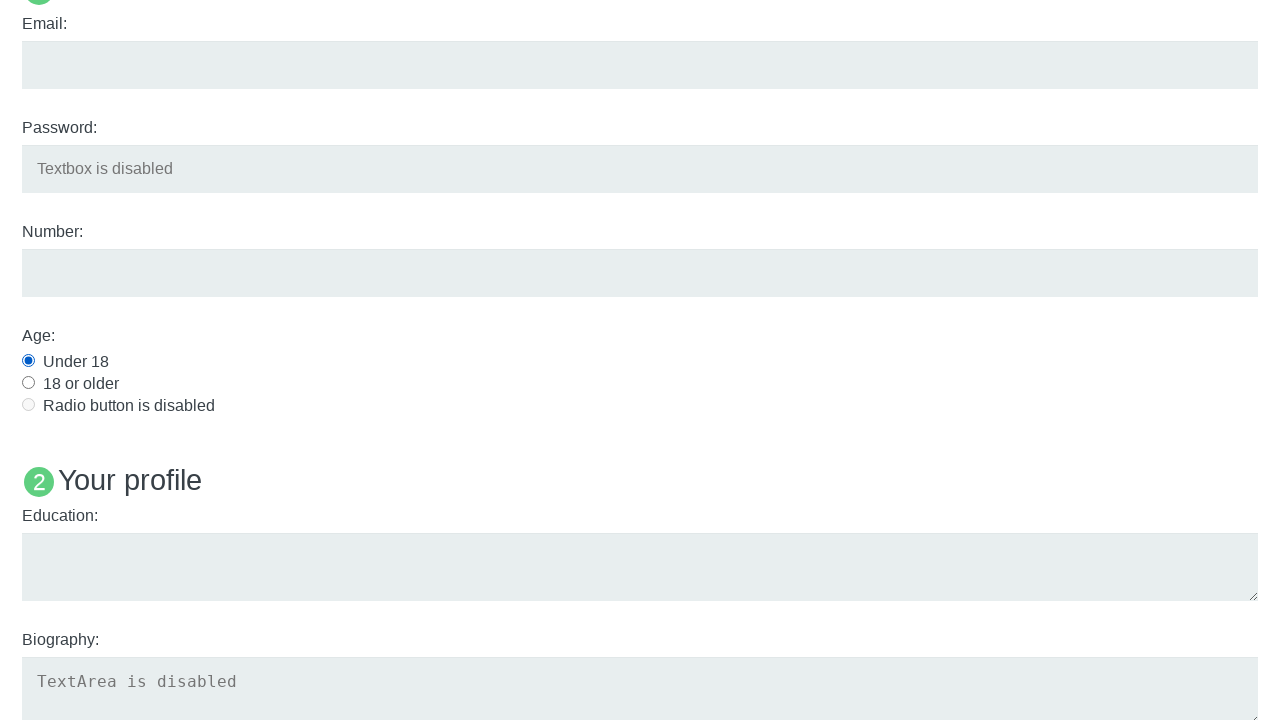

Clicked Java checkbox at (28, 361) on #java
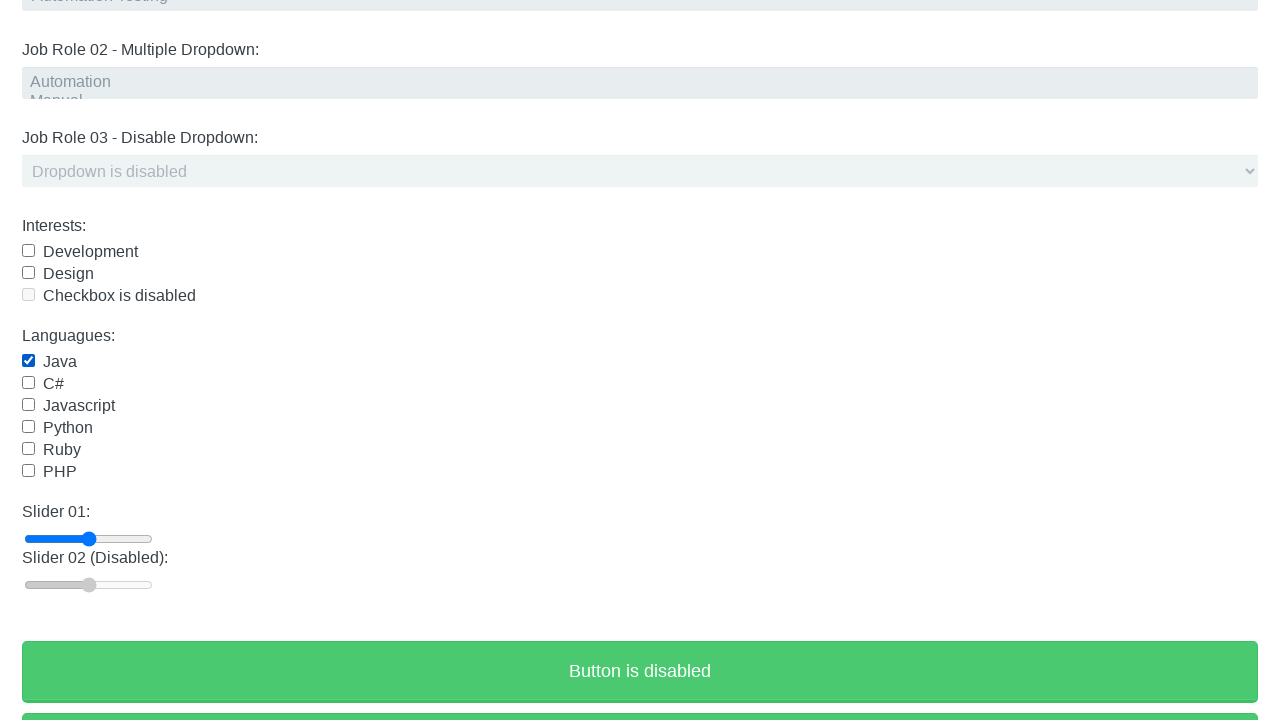

Verified 'Under 18' radio button is selected
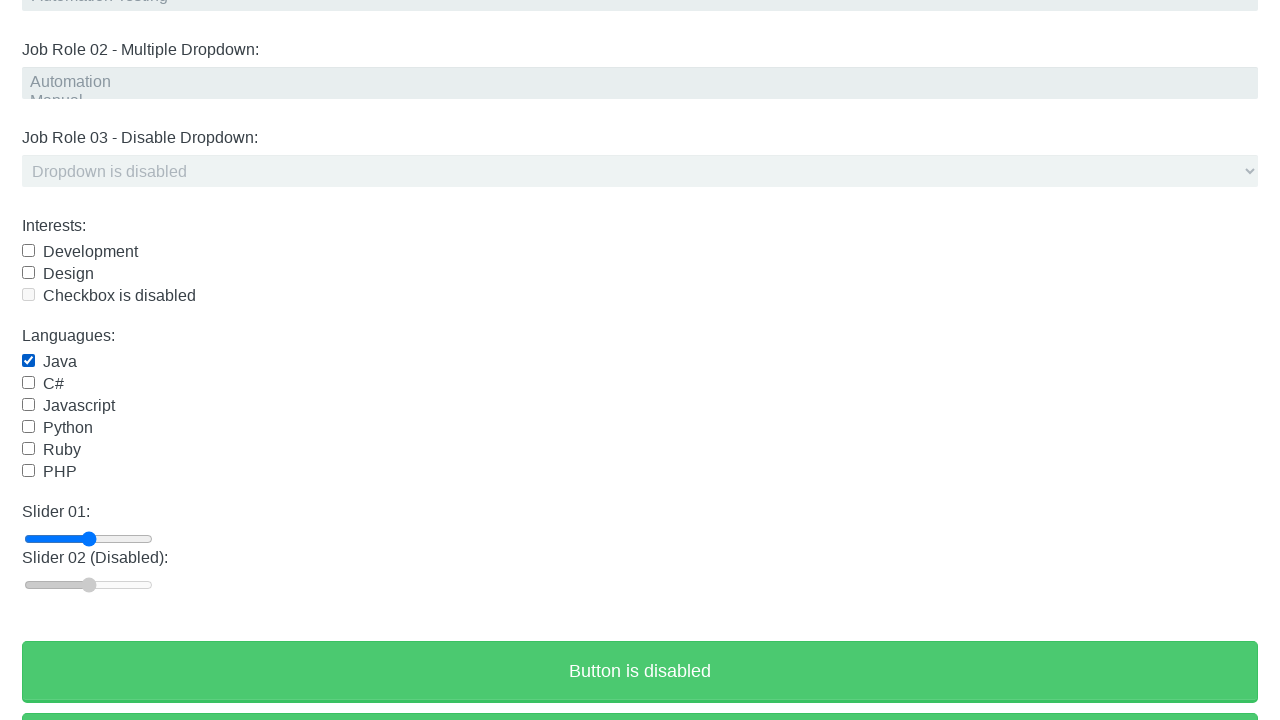

Verified Java checkbox is selected
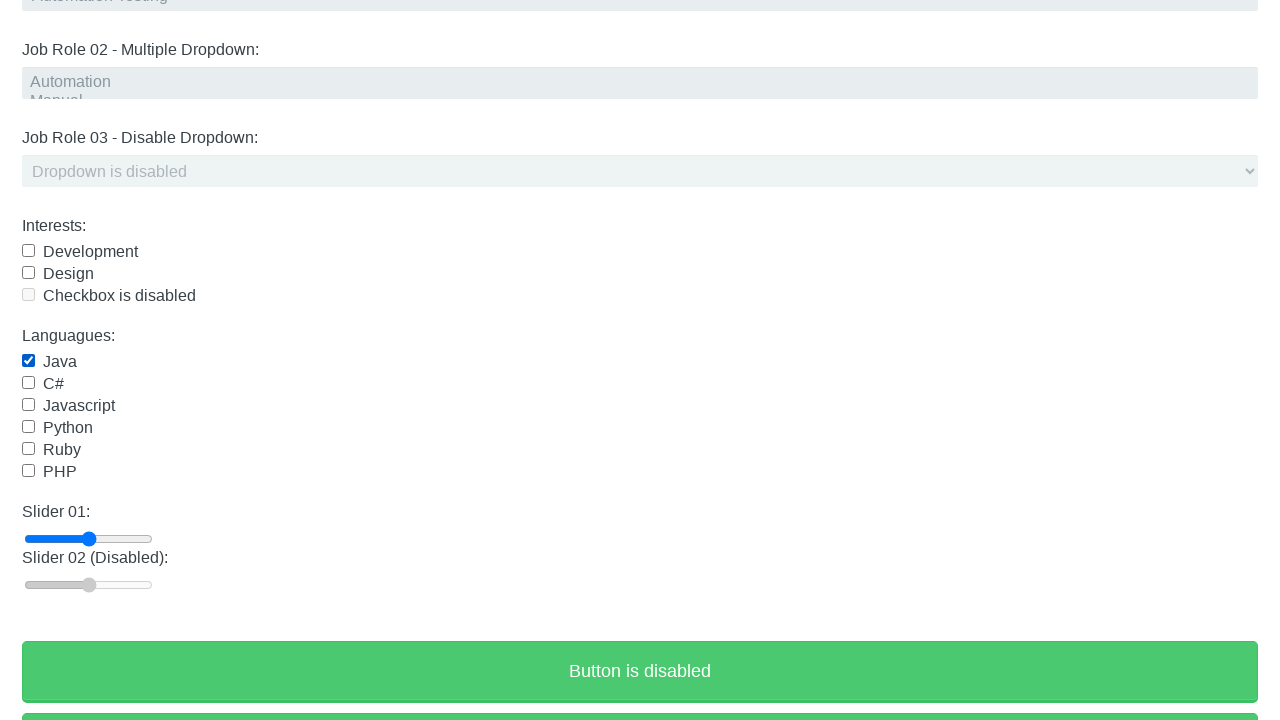

Clicked Java checkbox to deselect it at (28, 361) on #java
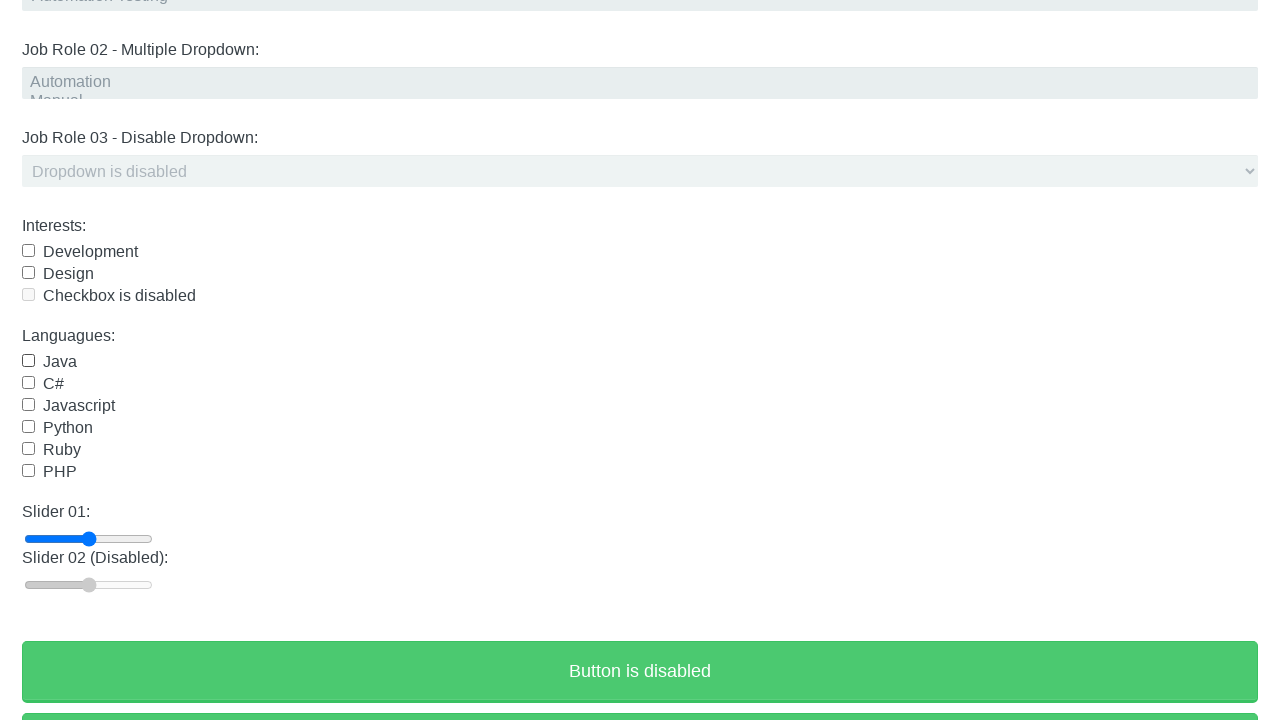

Verified Java checkbox is deselected
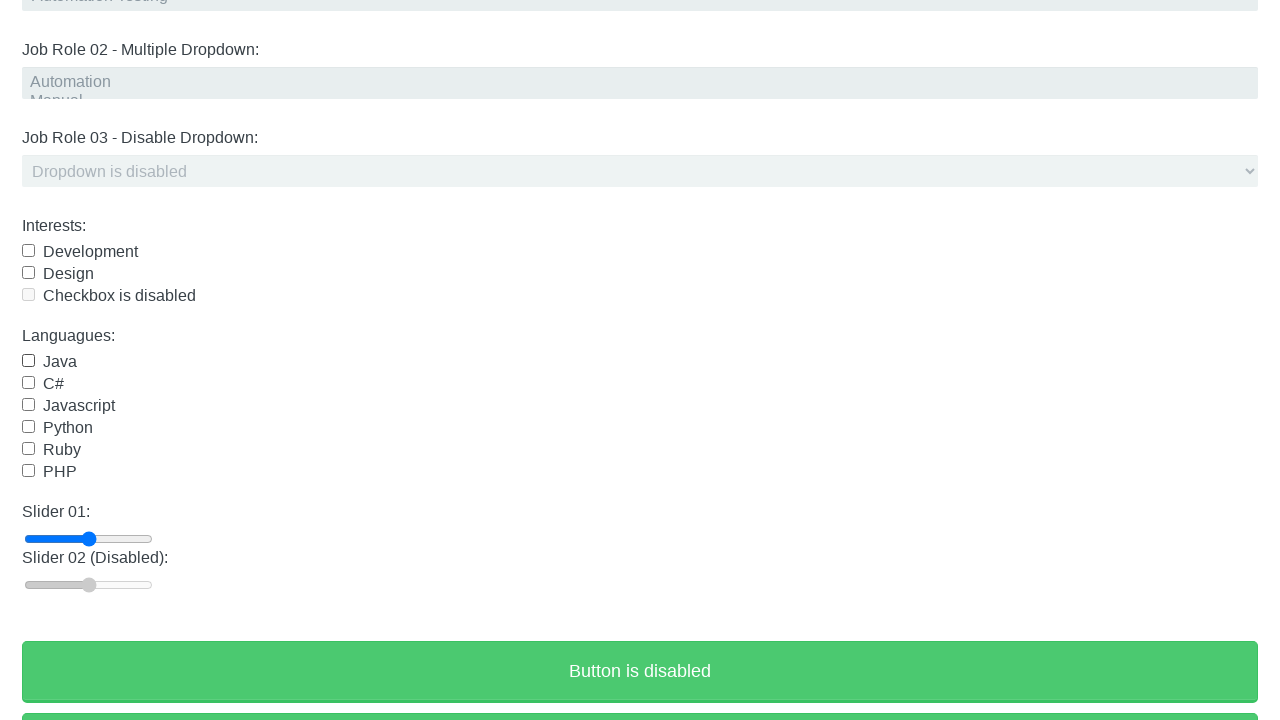

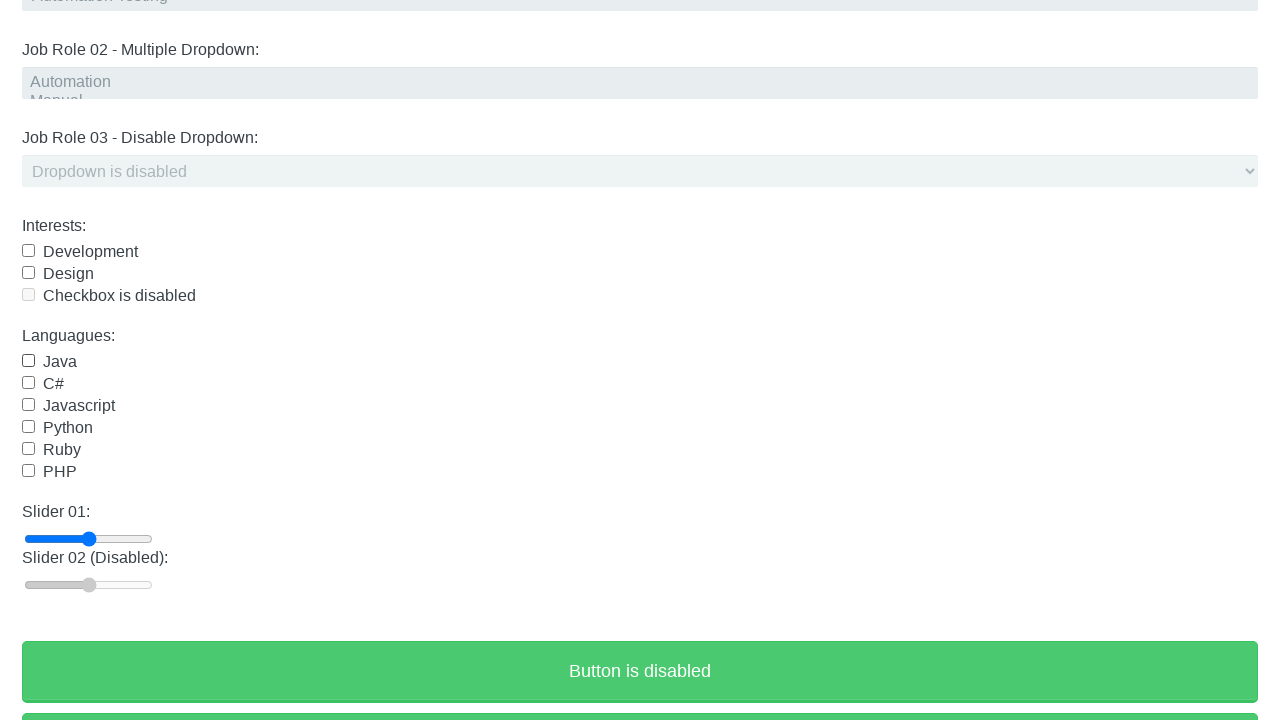